Tests finding a button element by name attribute and retrieving its id and value attributes

Starting URL: https://acctabootcamp.github.io/site/examples/locators

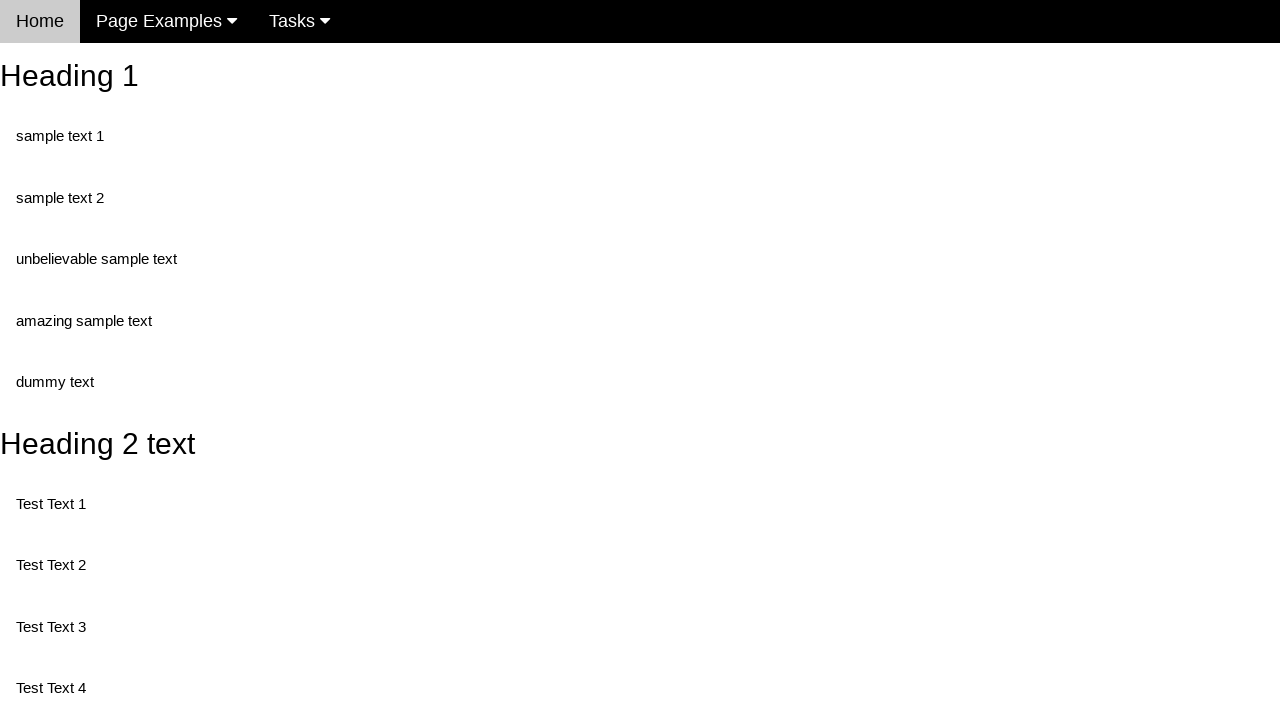

Navigated to locators example page
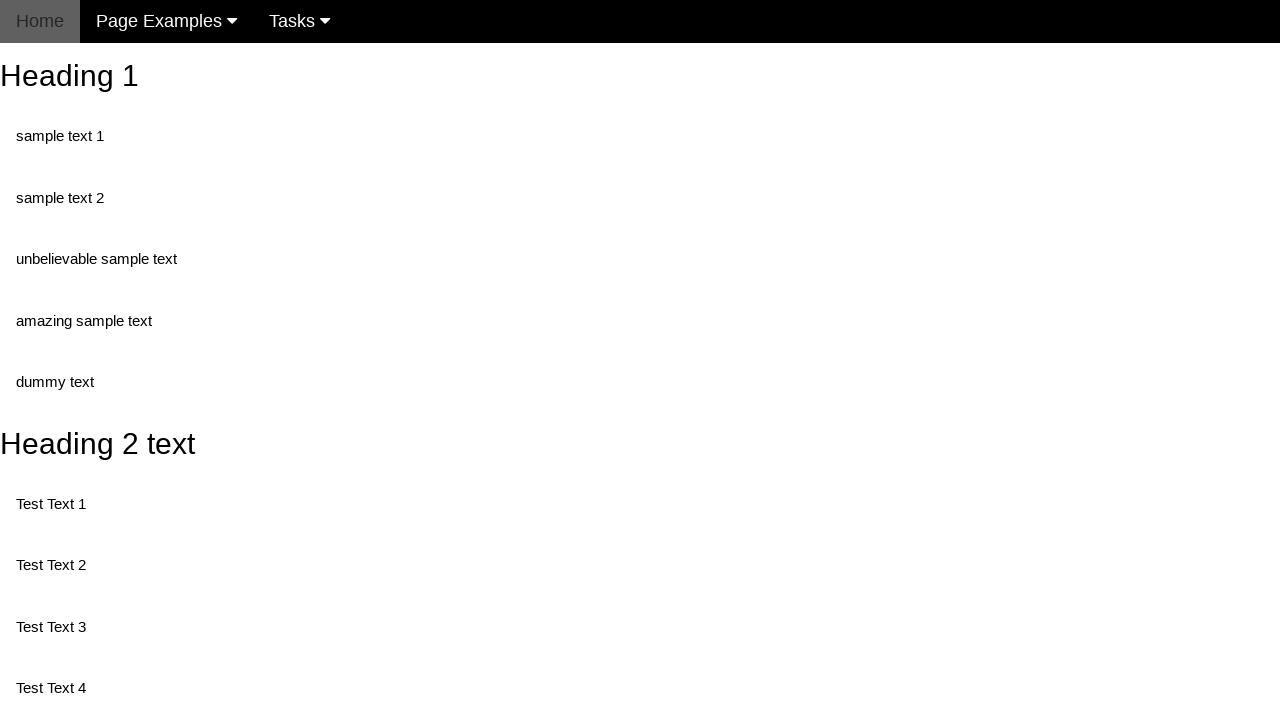

Located button element by name attribute 'randomButton2'
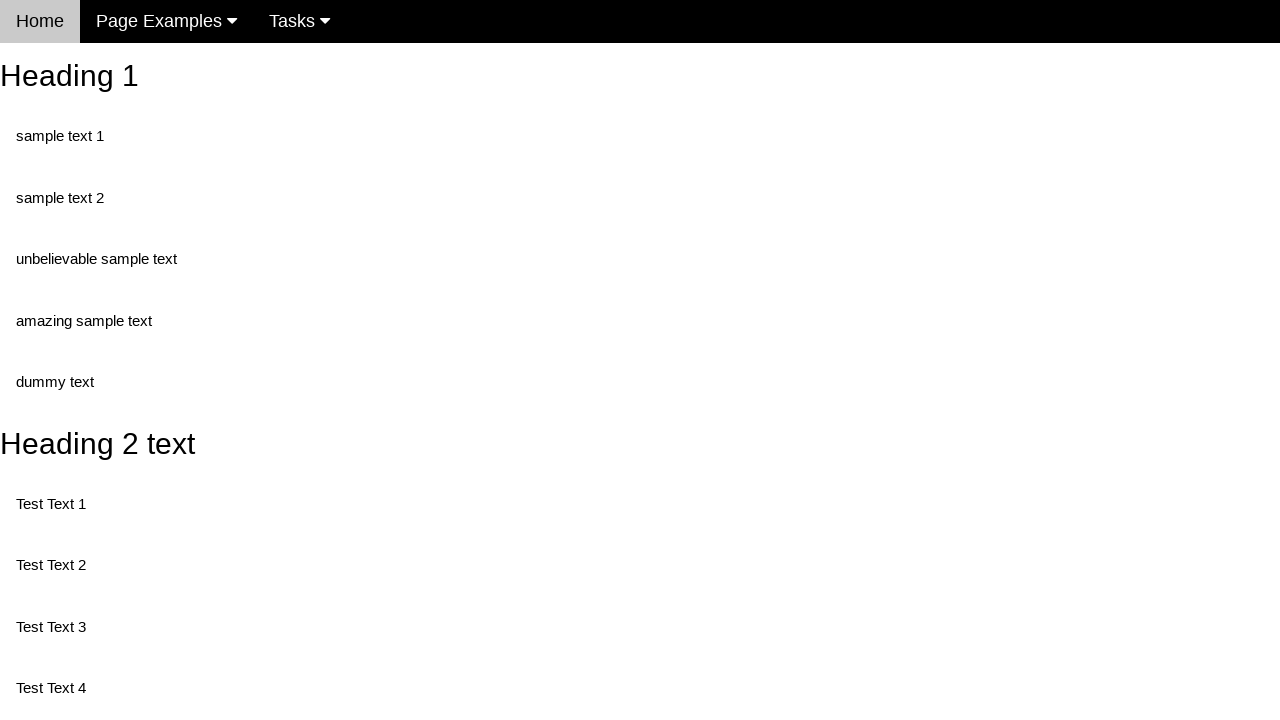

Retrieved id attribute: buttonId
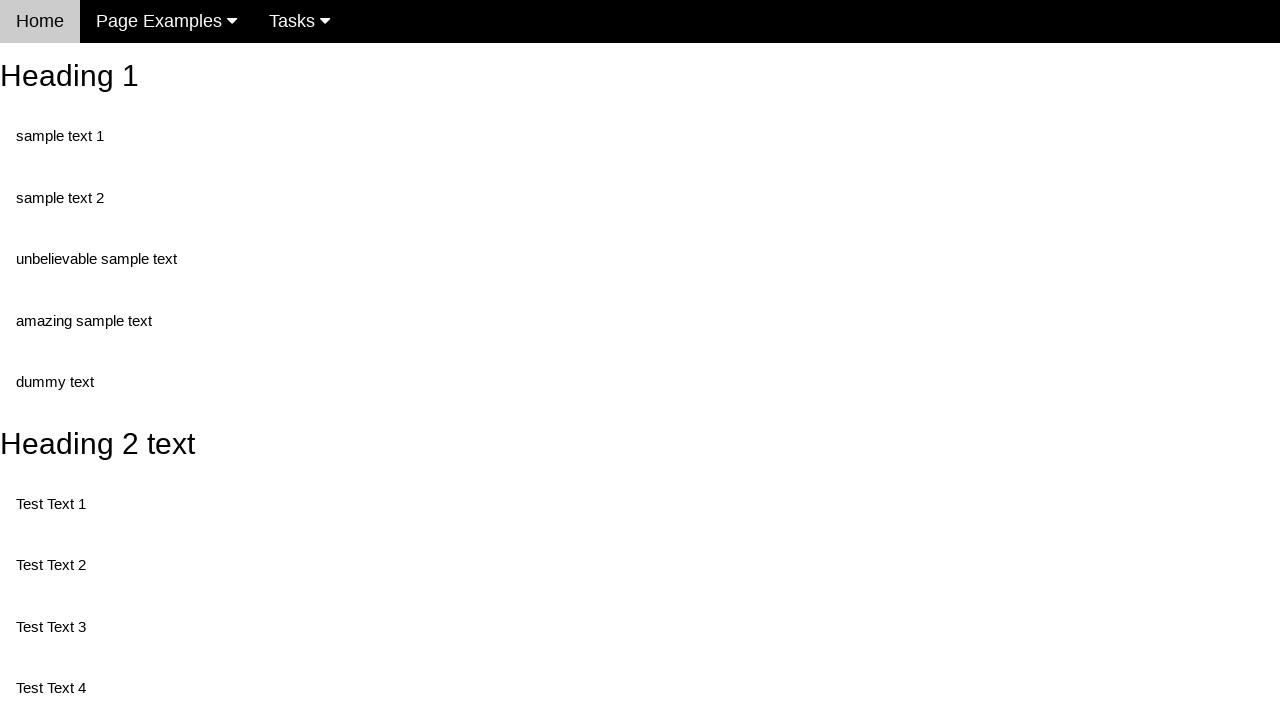

Retrieved value attribute: This is also a button
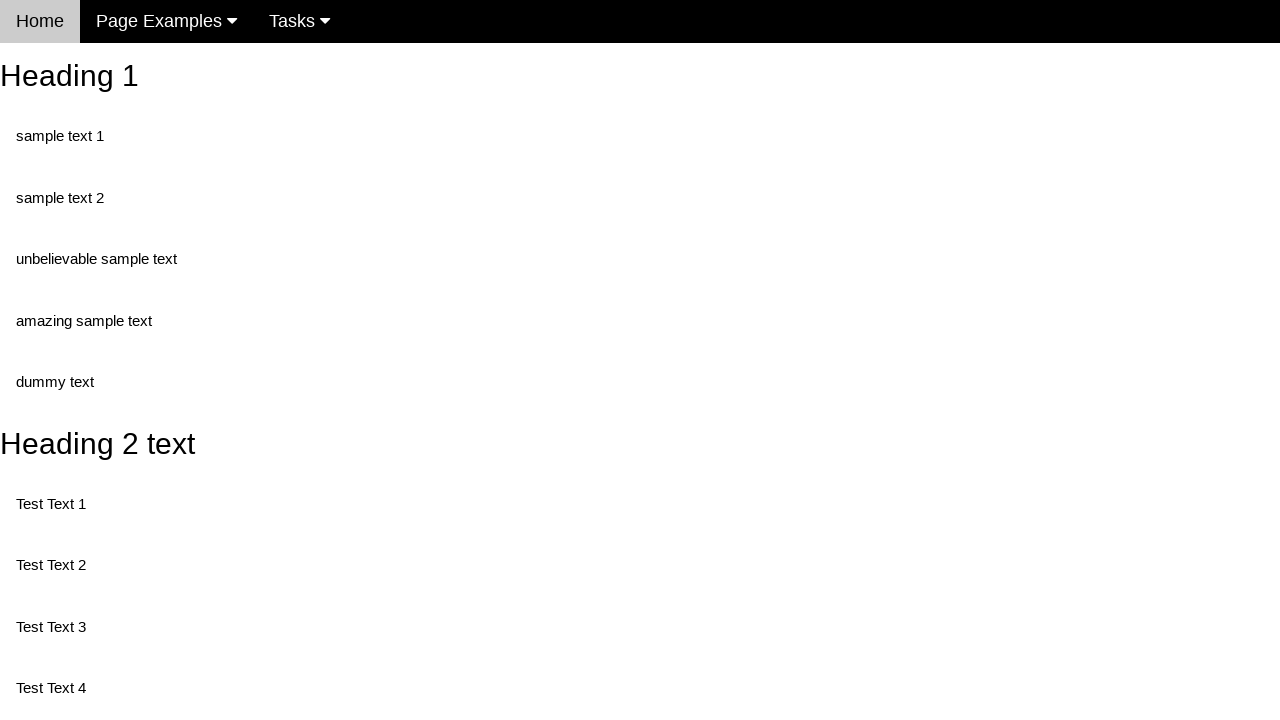

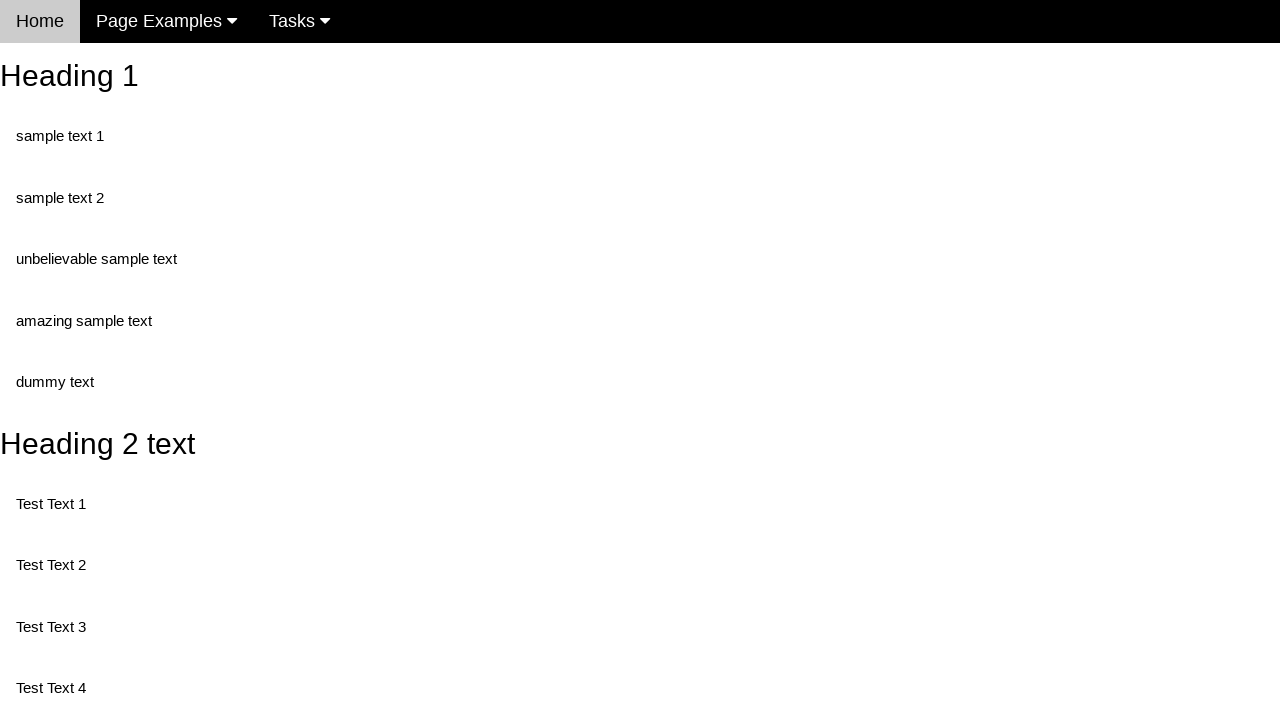